Tests the clear button functionality on an online calculator by pressing the clear button twice in succession

Starting URL: https://www.online-calculator.com/full-screen-calculator/

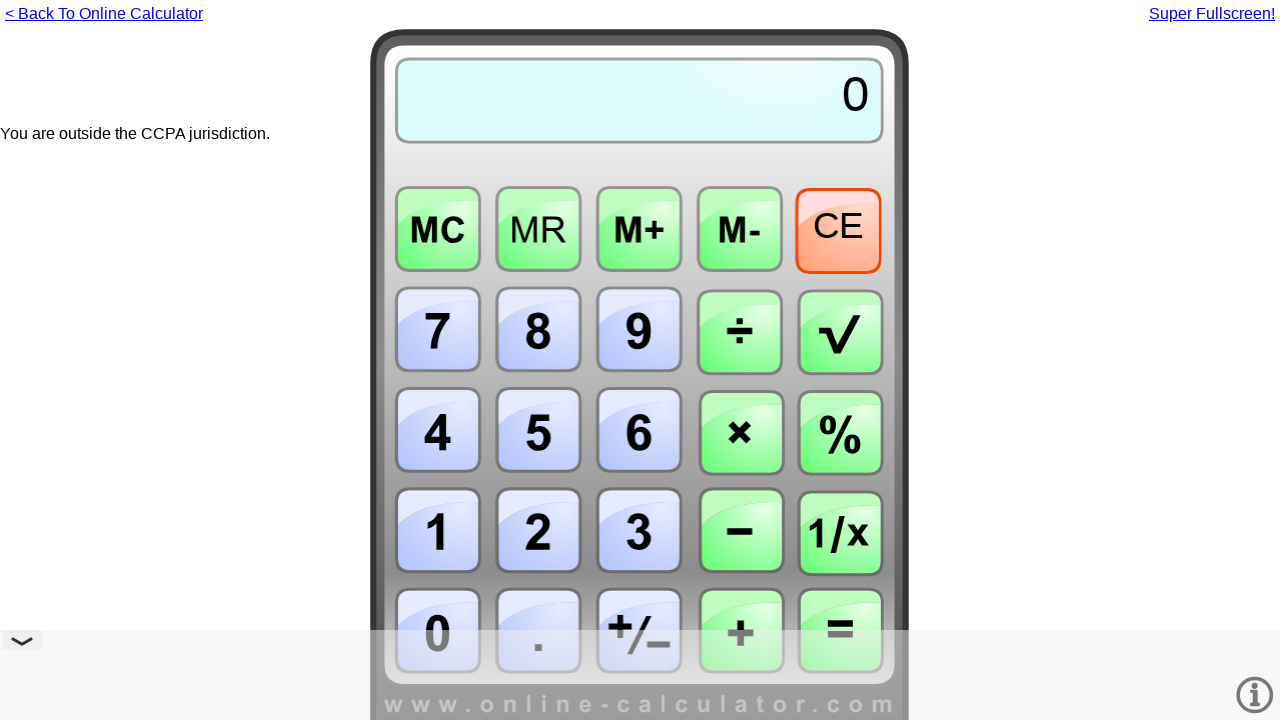

Navigated to online calculator URL
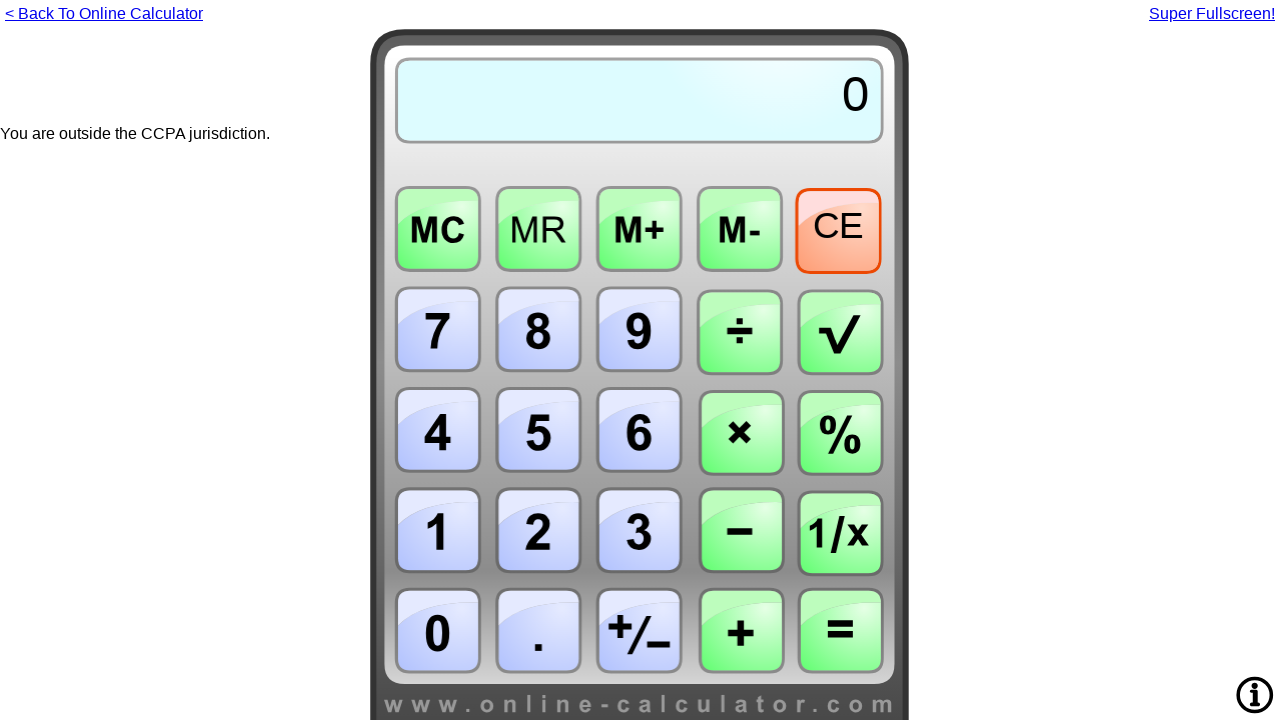

Pressed 'c' key for first clear button click
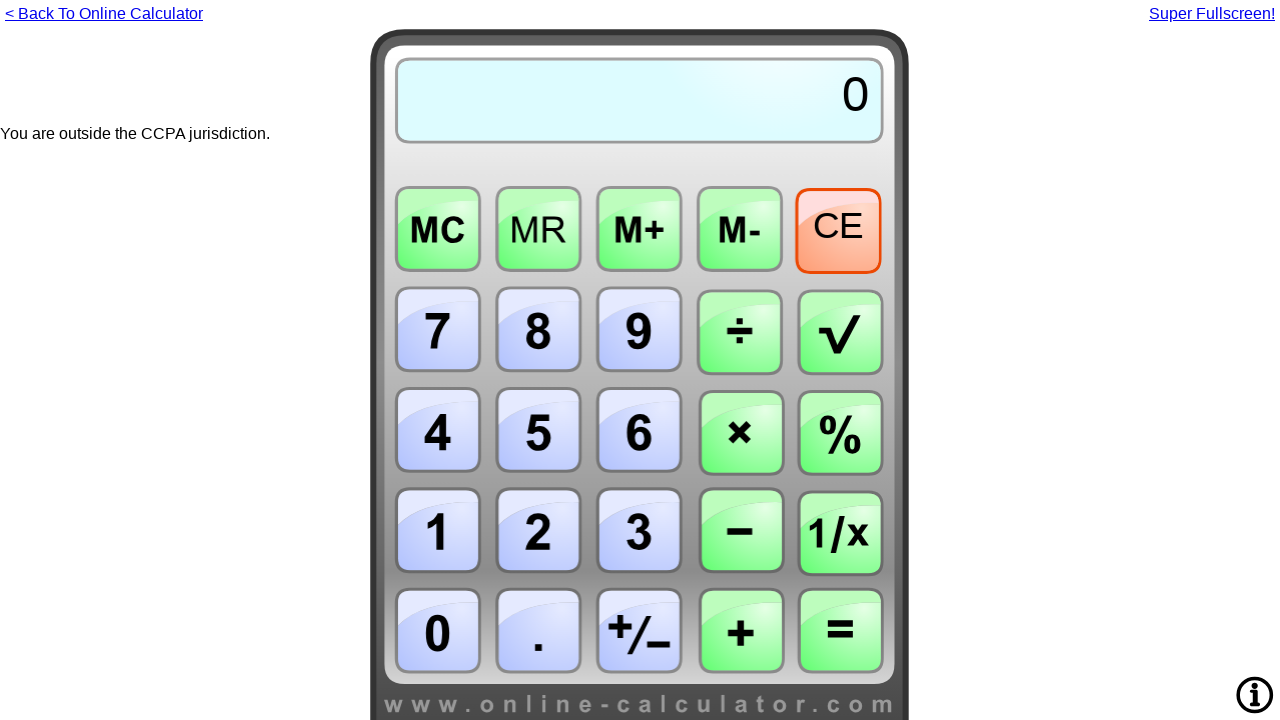

Pressed 'c' key for second consecutive clear button click
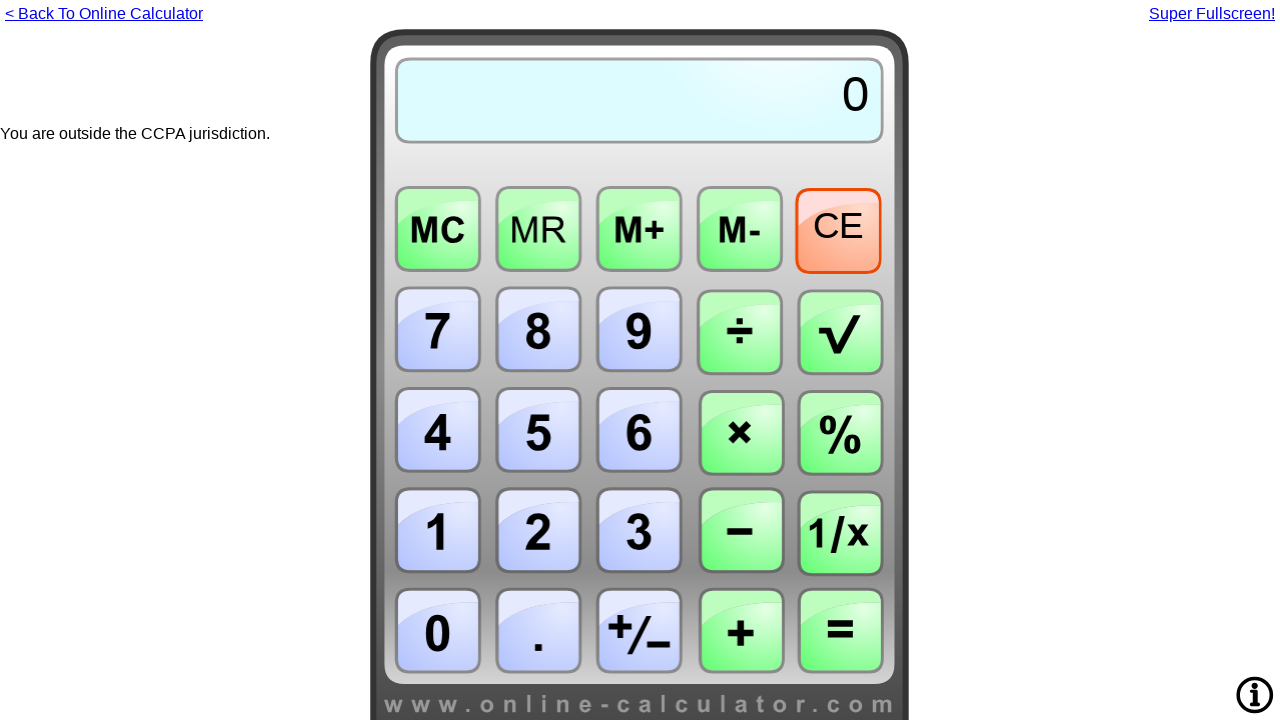

Waited 500ms for clear action to complete
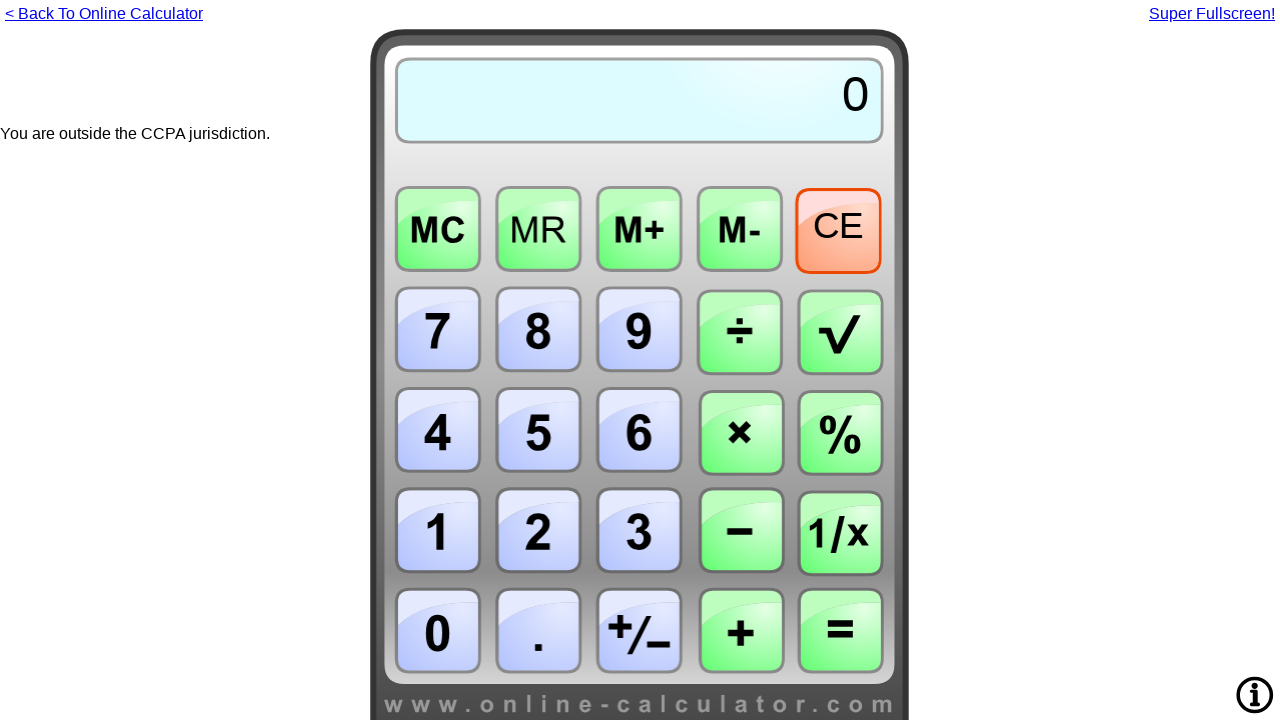

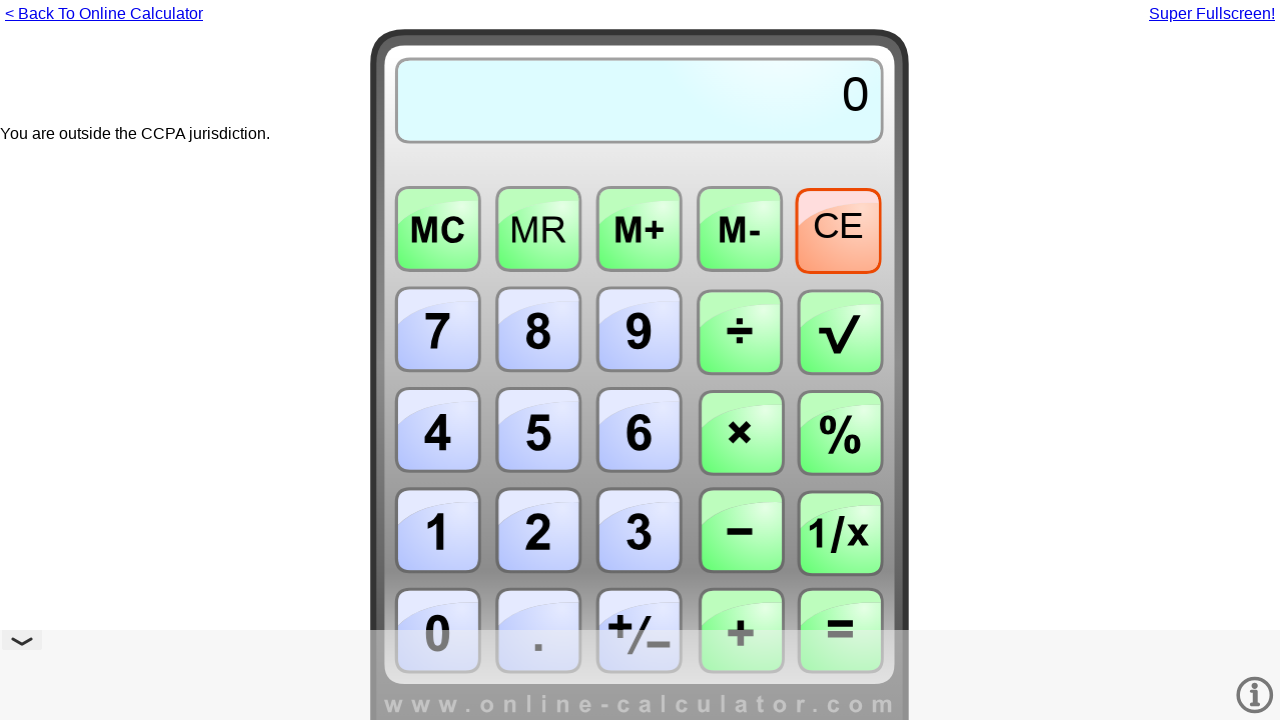